Tests browser multi-window handling by clicking social media links that open new windows, then iterating through all windows and closing the child windows while keeping the parent window.

Starting URL: https://opensource-demo.orangehrmlive.com/web/index.php/auth/login

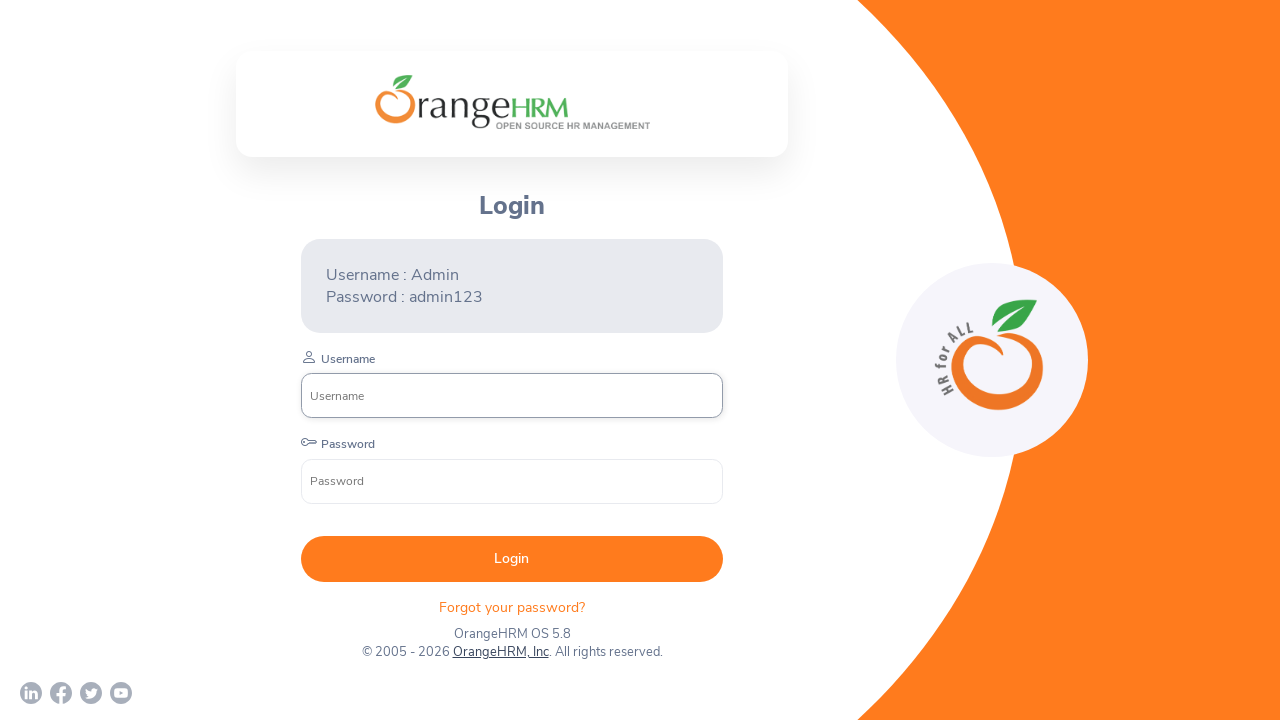

Waited for page to reach networkidle state
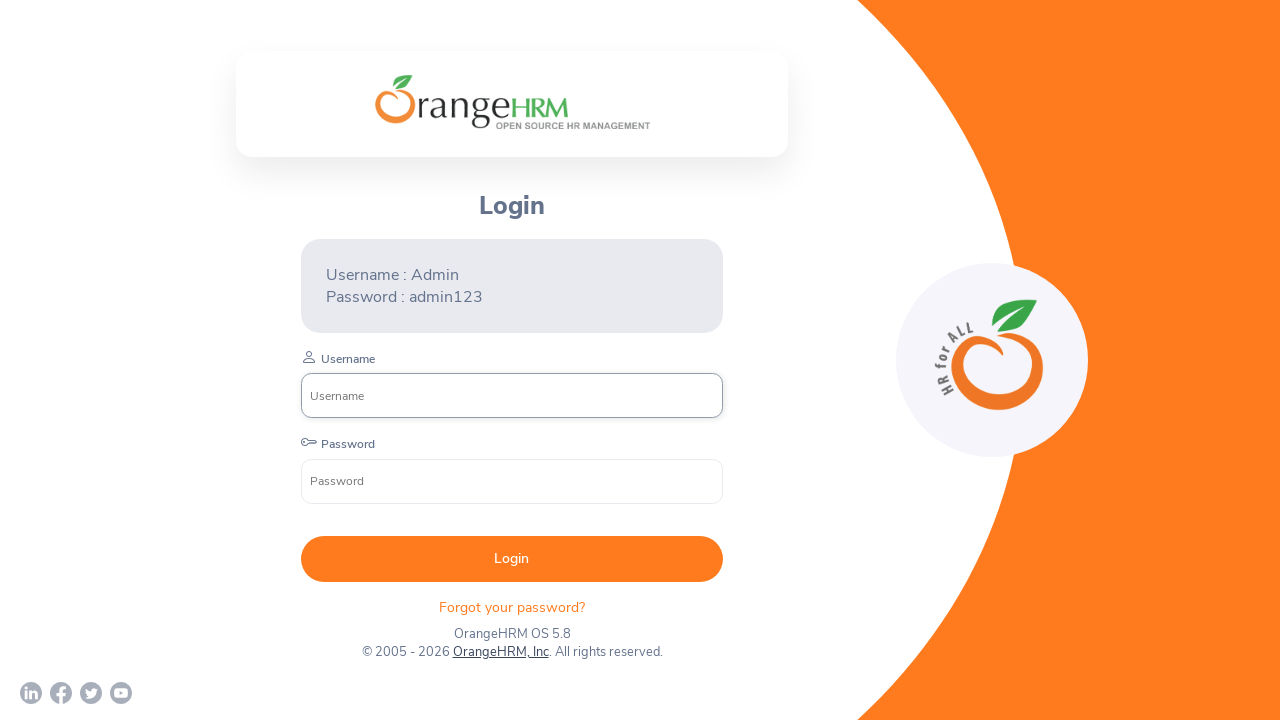

Stored reference to parent page
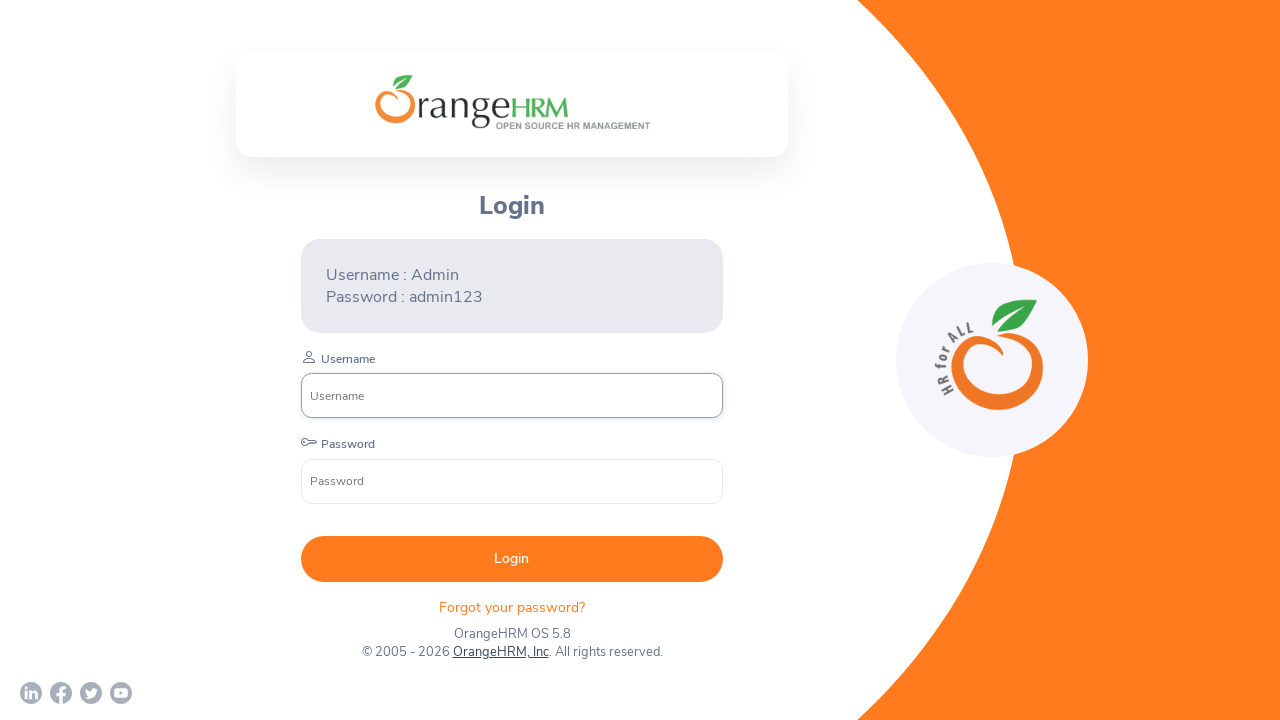

Clicked Twitter link and new window opened at (91, 693) on a[href*='twitter']
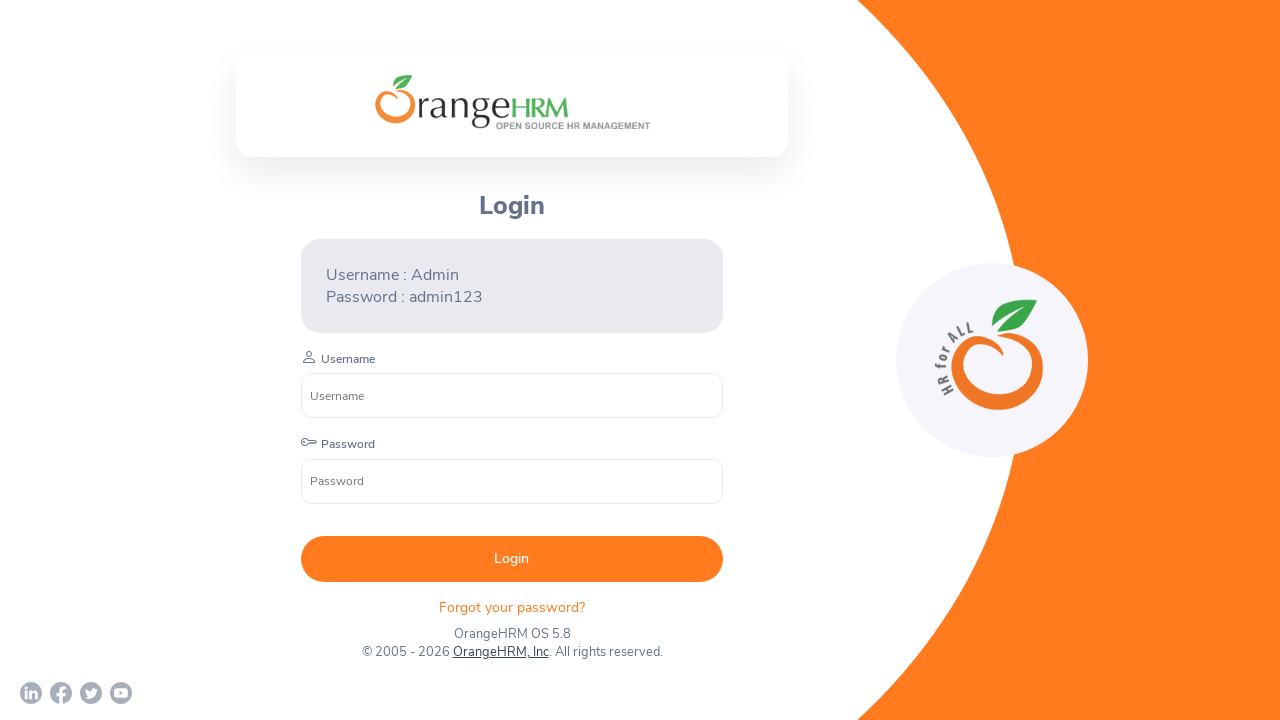

Clicked LinkedIn link and new window opened at (31, 693) on a[href*='linkedin']
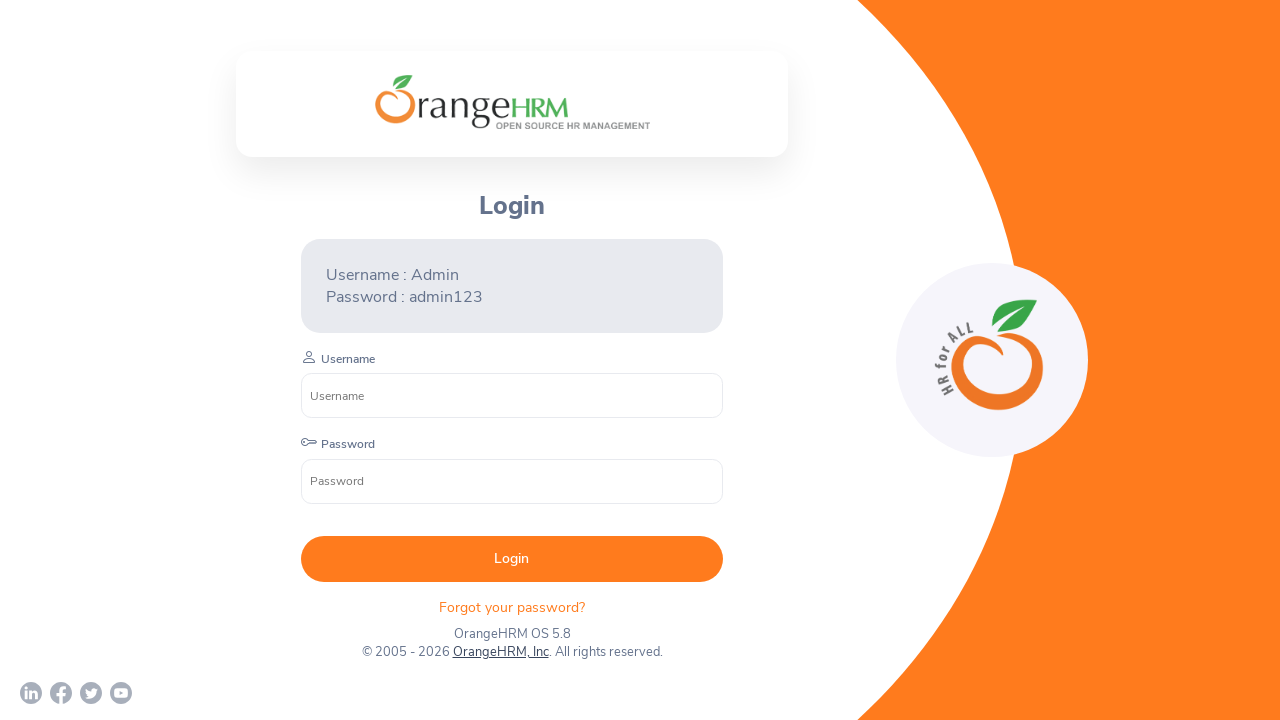

Clicked YouTube link and new window opened at (121, 693) on a[href*='youtube']
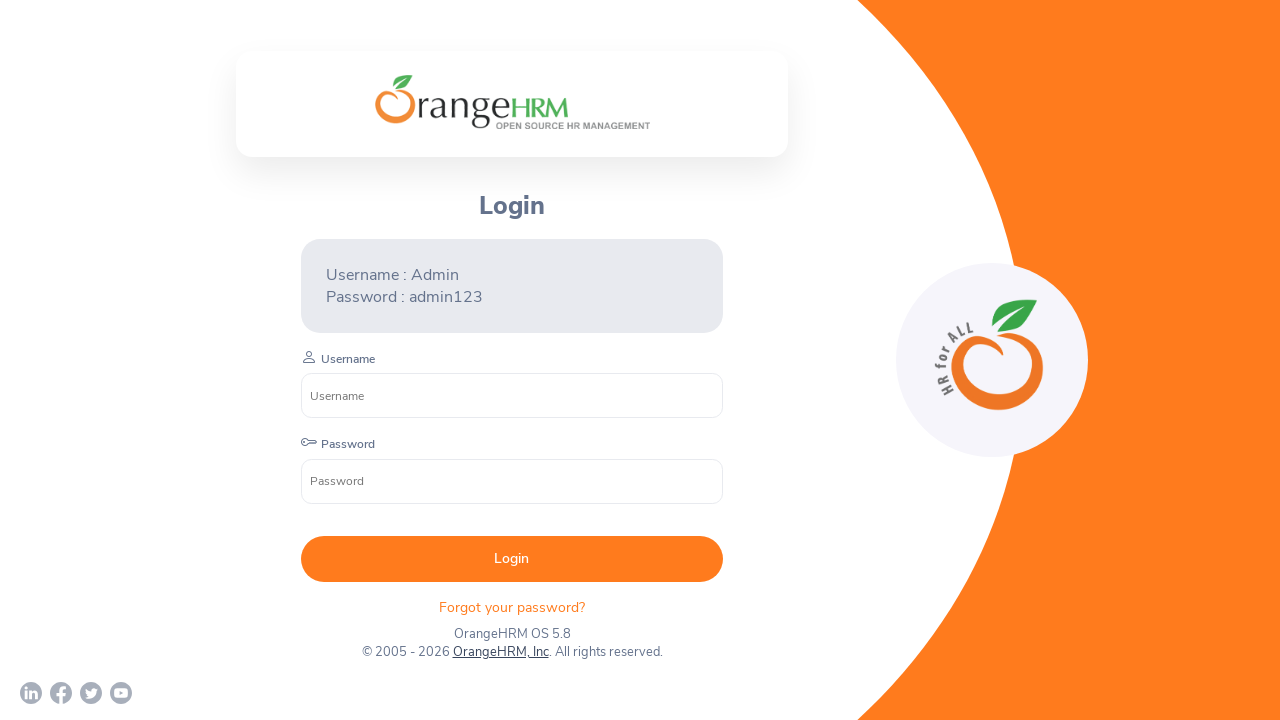

Clicked Facebook link and new window opened at (61, 693) on a[href*='facebook']
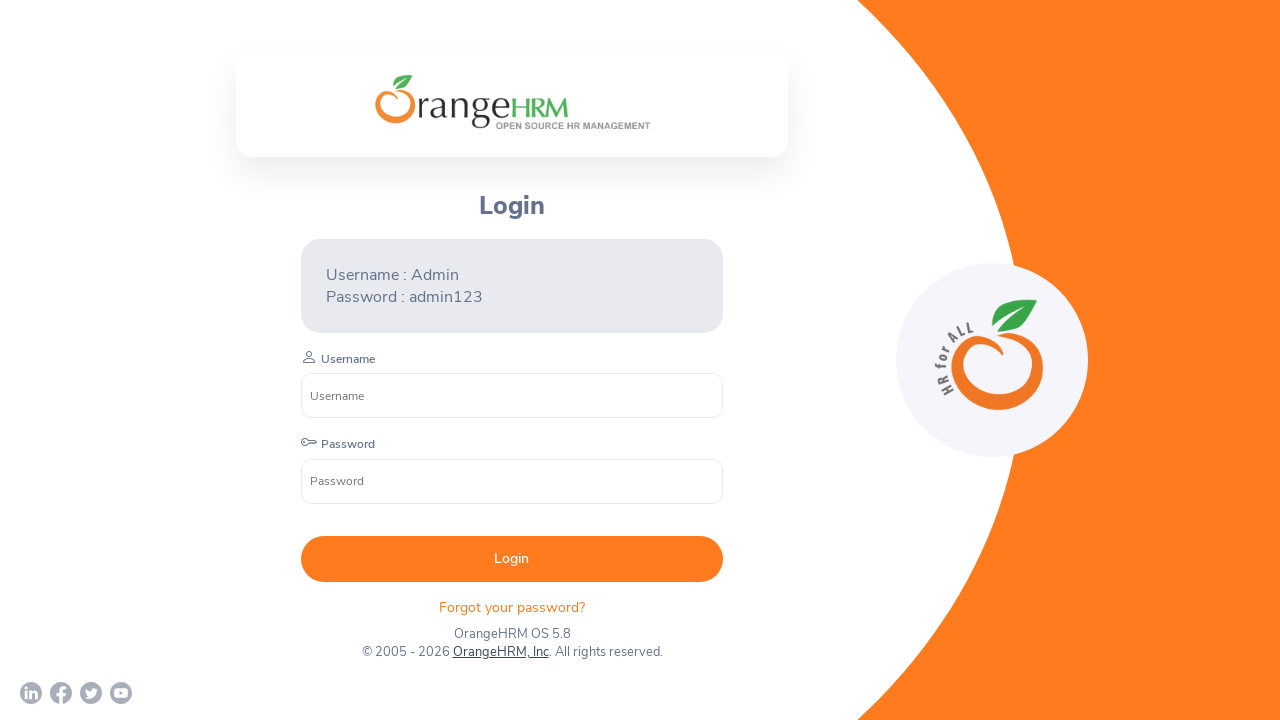

Closed child window
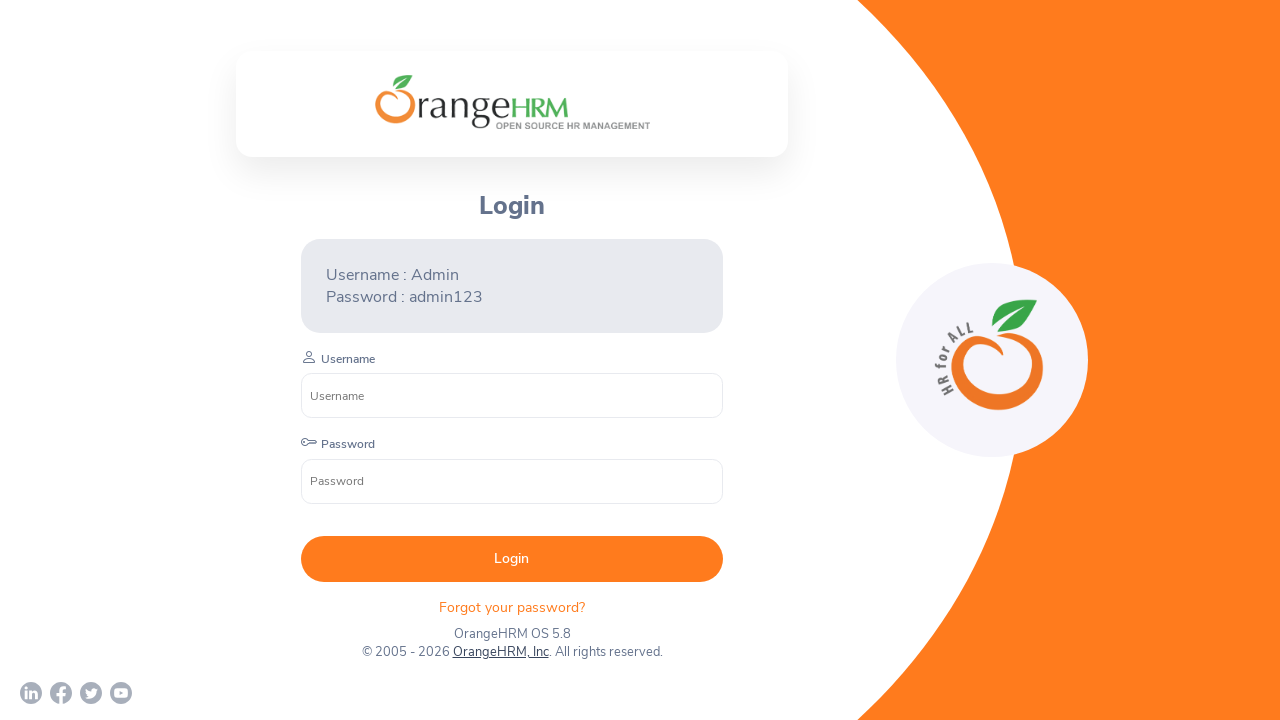

Closed child window
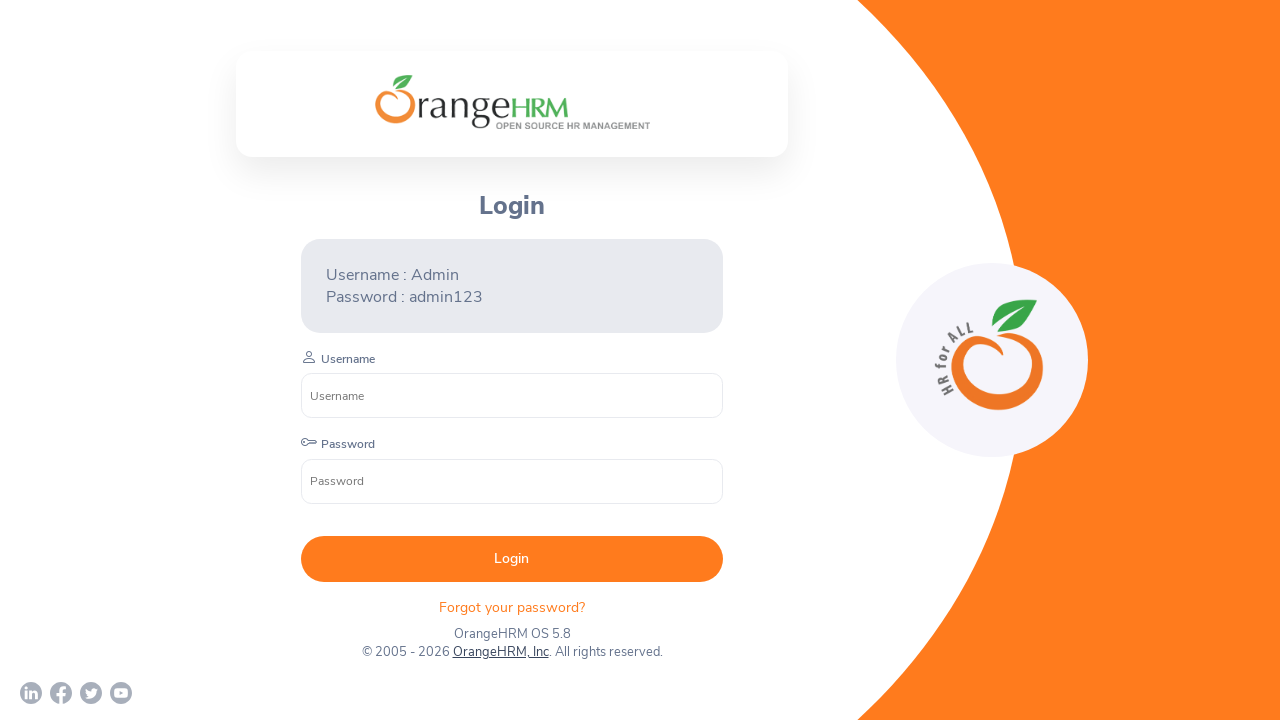

Closed child window
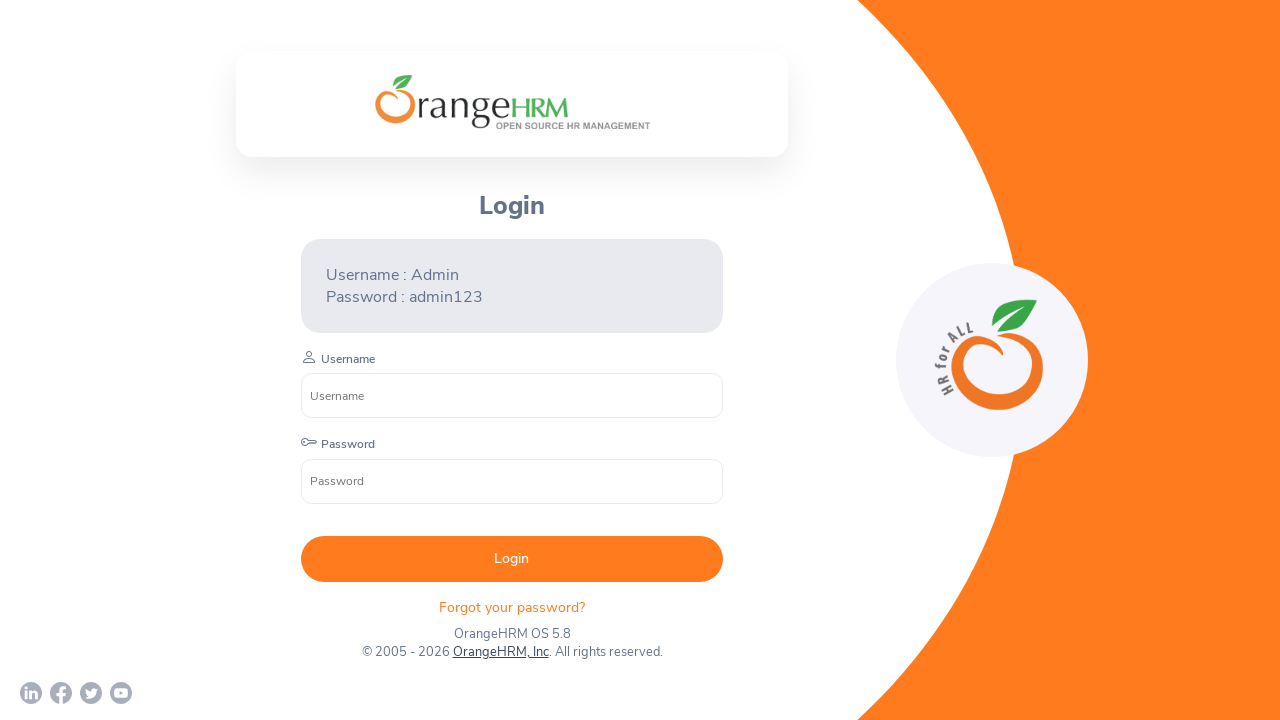

Closed child window
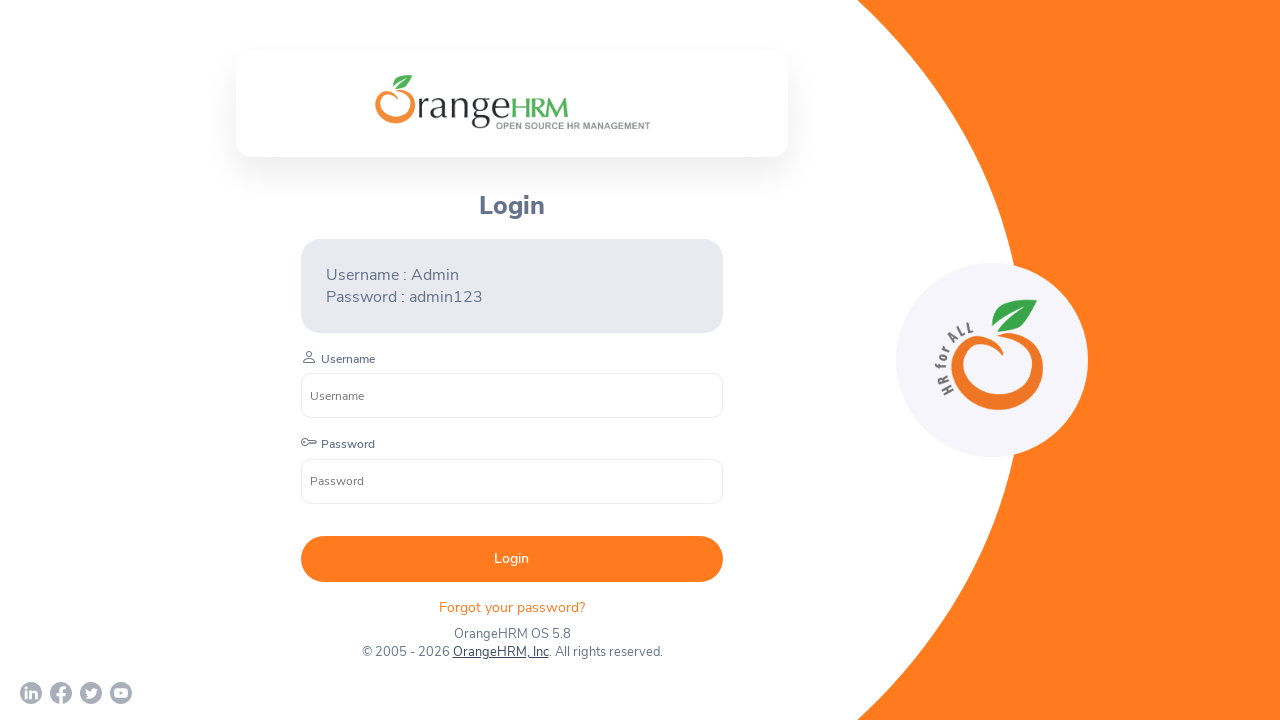

Brought parent page back to focus
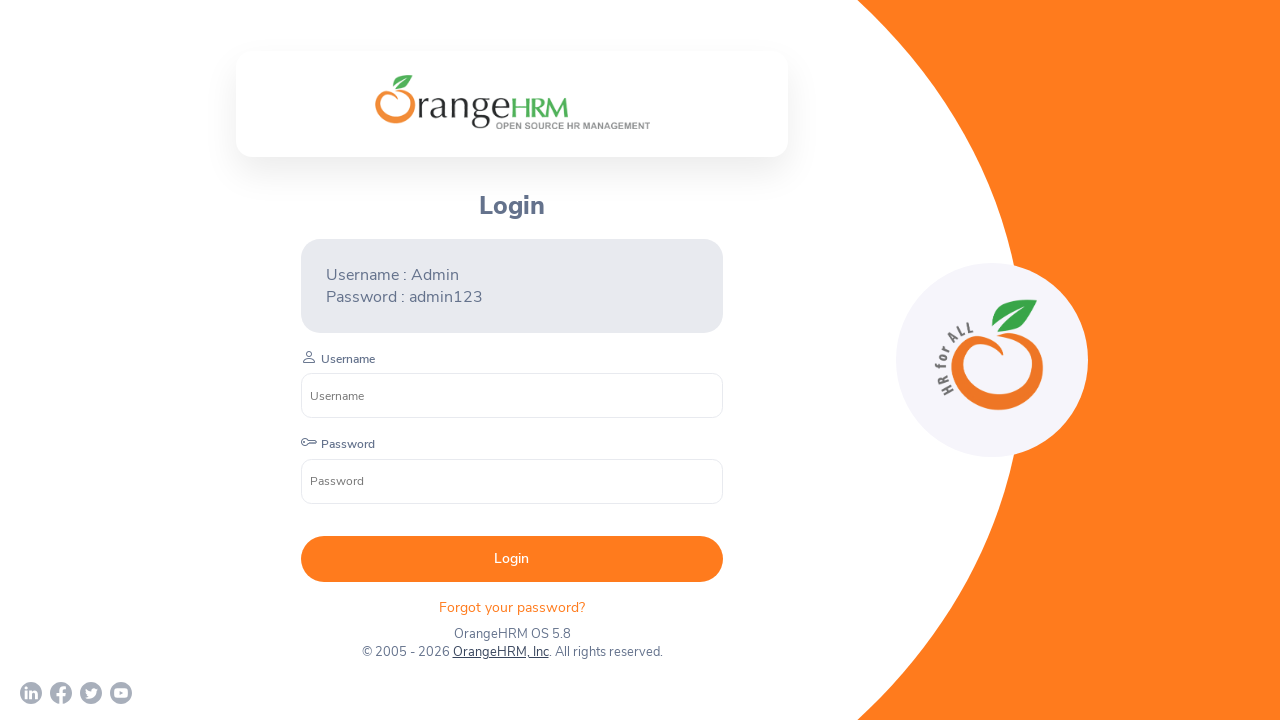

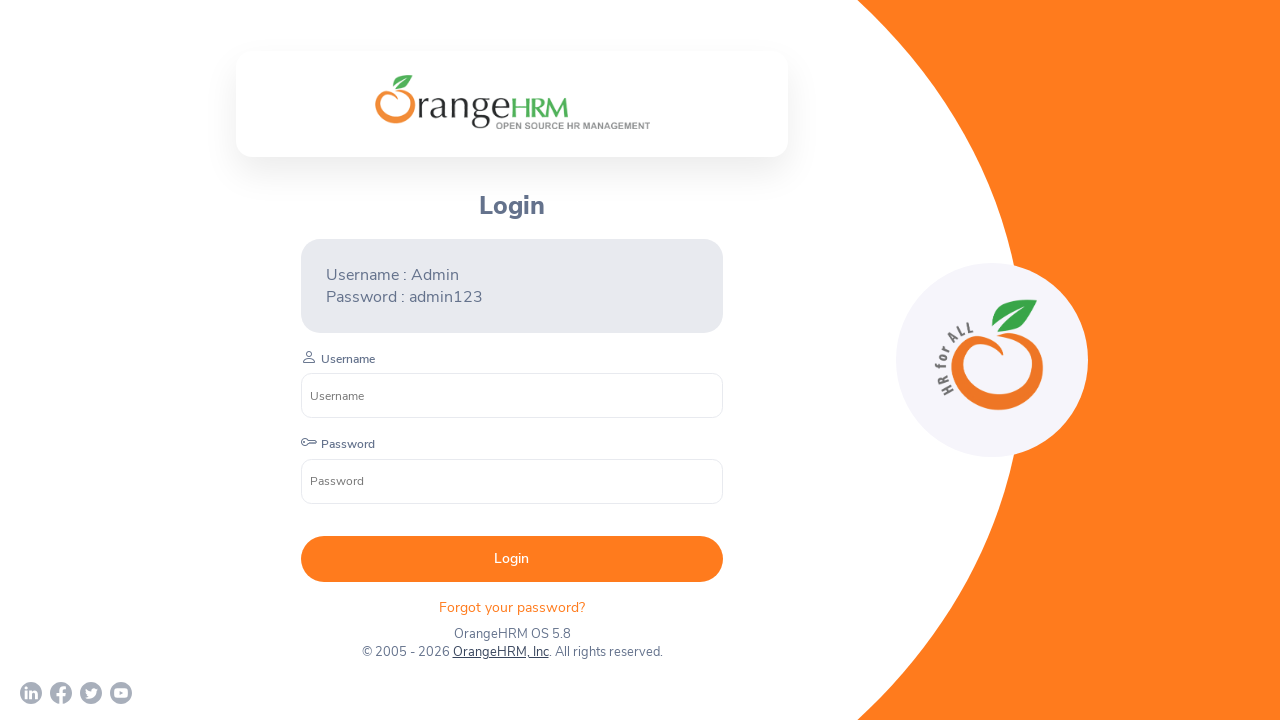